Tests select dropdown functionality by selecting options by visible text, value, and index

Starting URL: https://auto.fresher.dev/lessons/lession7/index.html

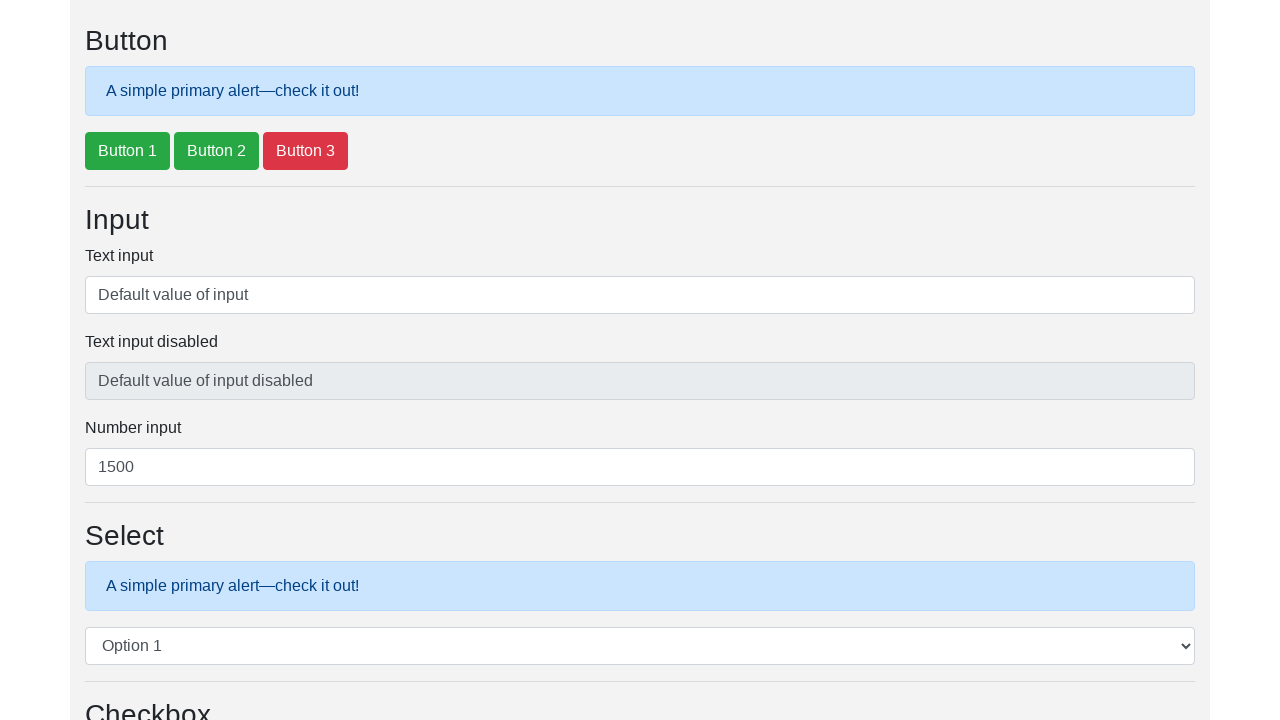

Waited for select dropdown #exampleSelect1 to load
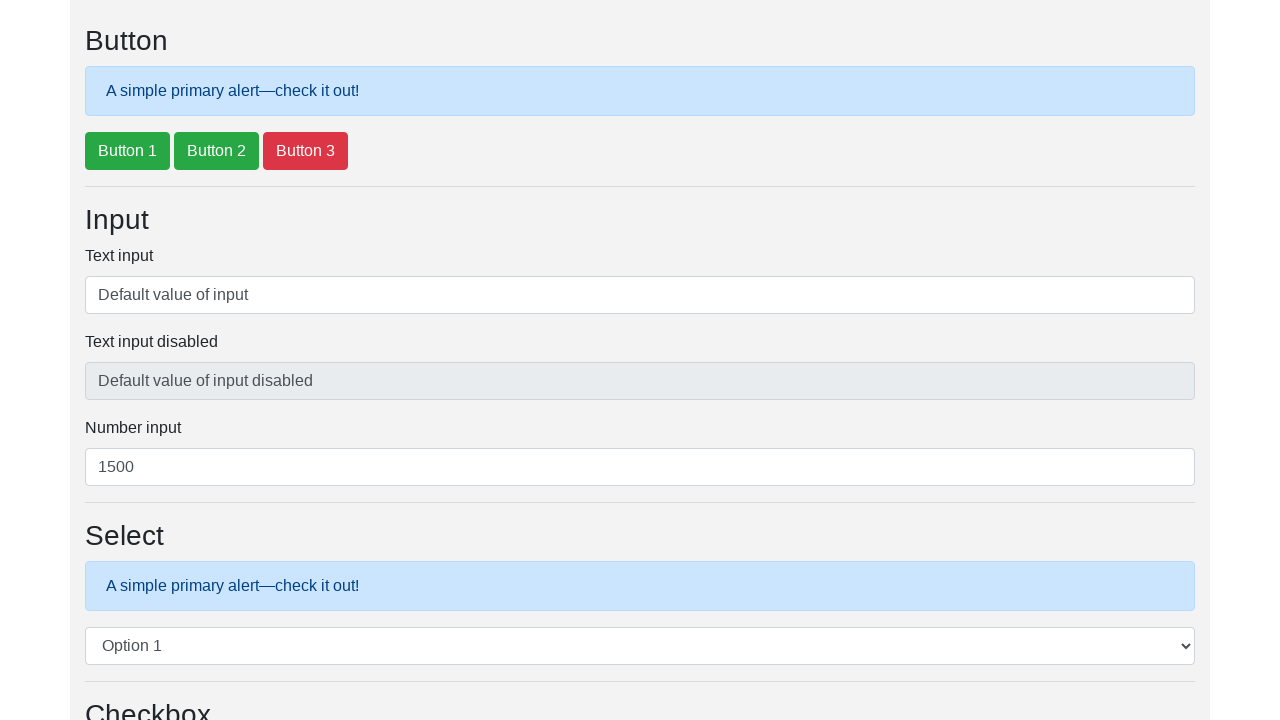

Selected 'Option 4' from dropdown by visible text on #exampleSelect1
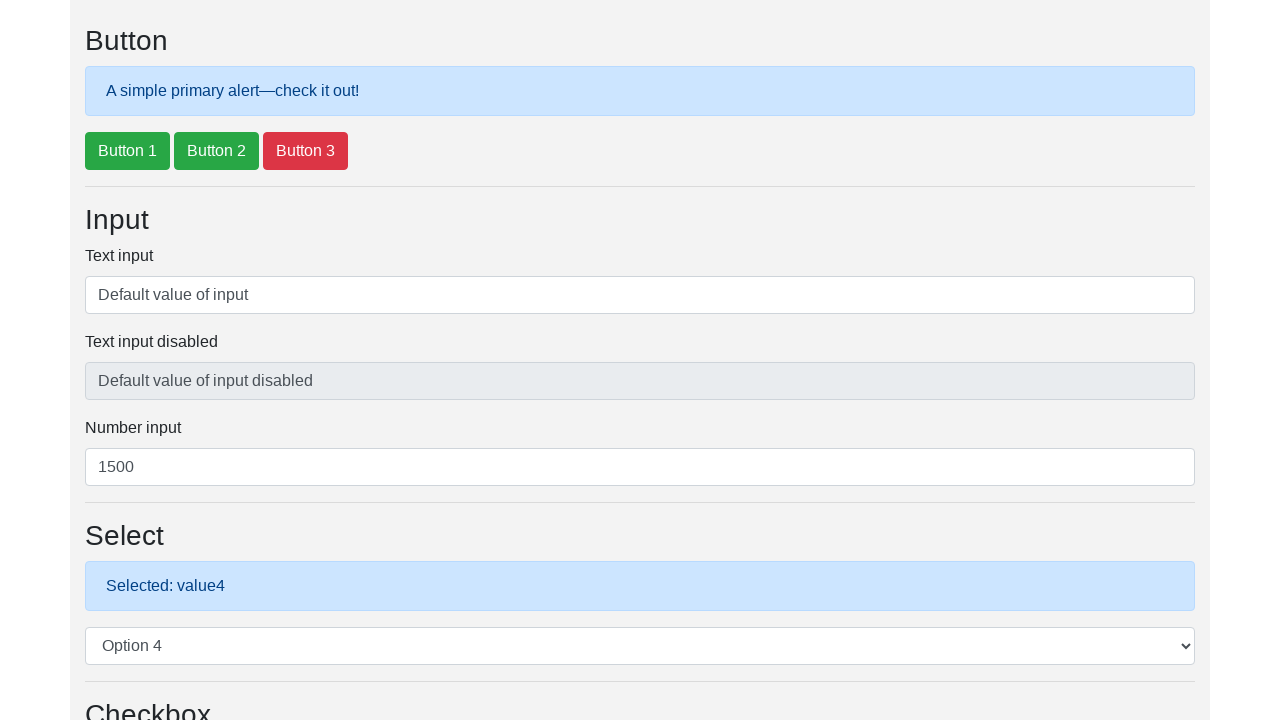

Selected option with value 'value3' from dropdown on #exampleSelect1
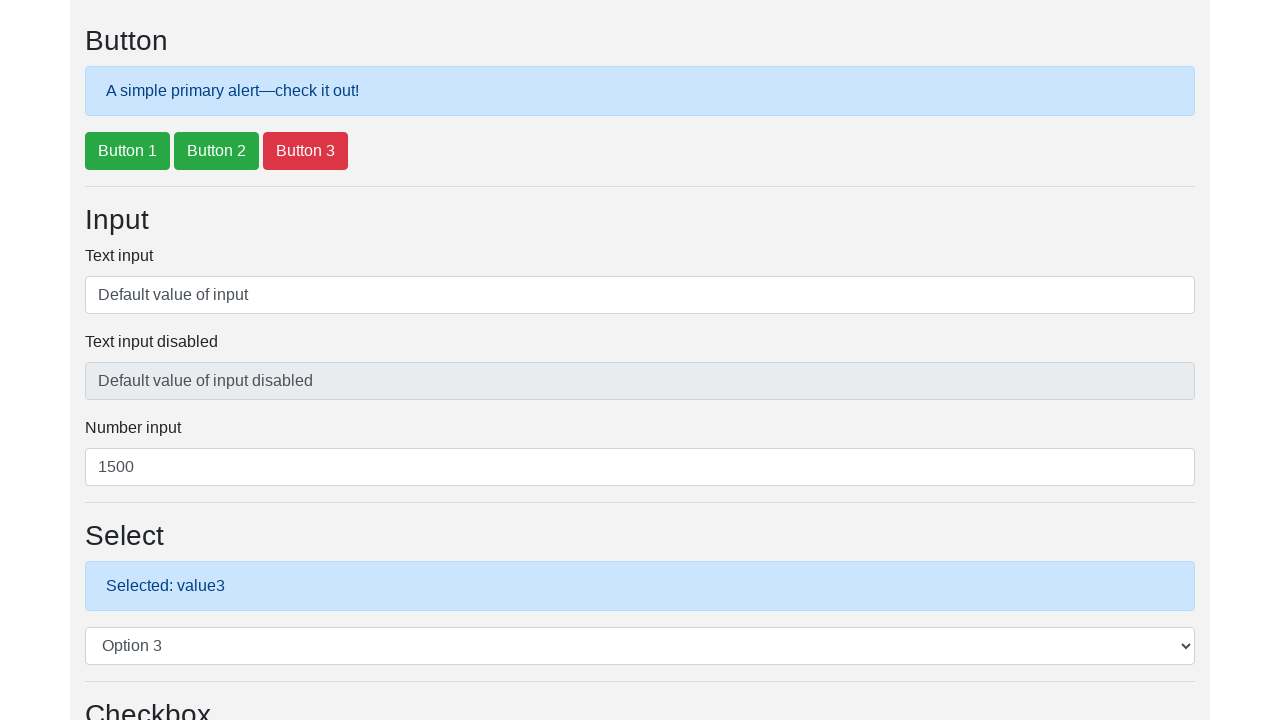

Selected second option (index 1) from dropdown on #exampleSelect1
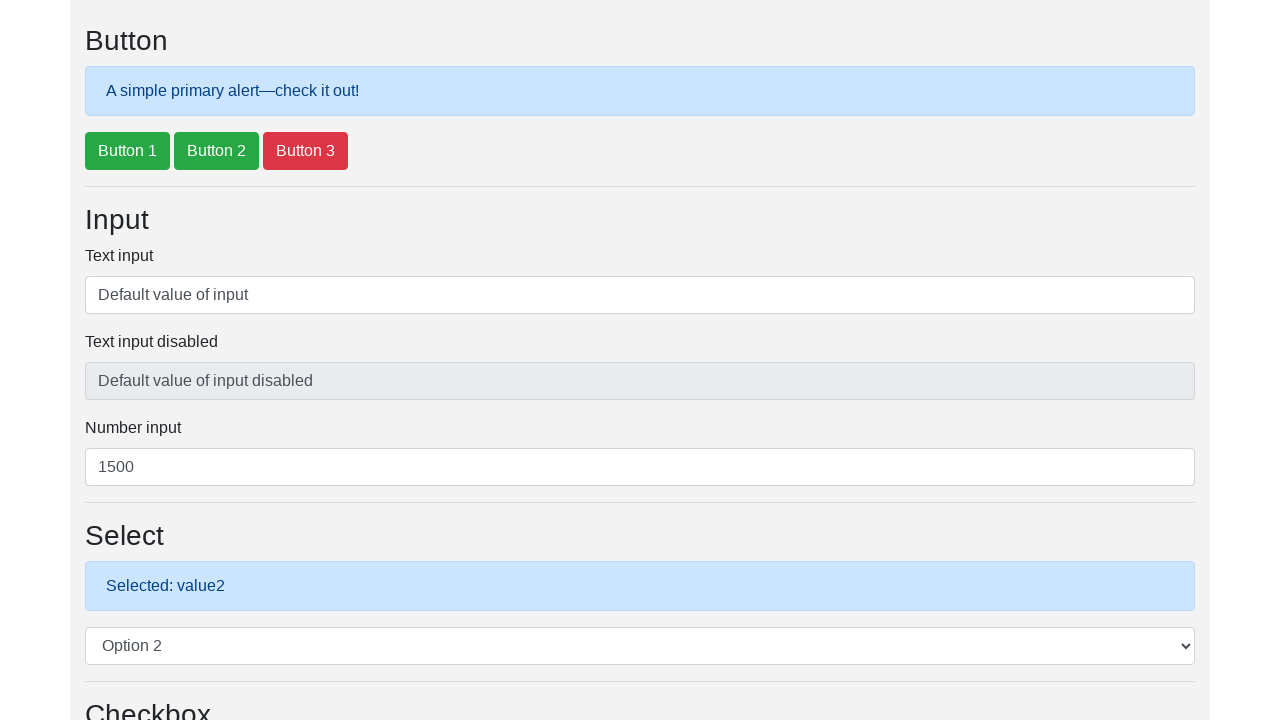

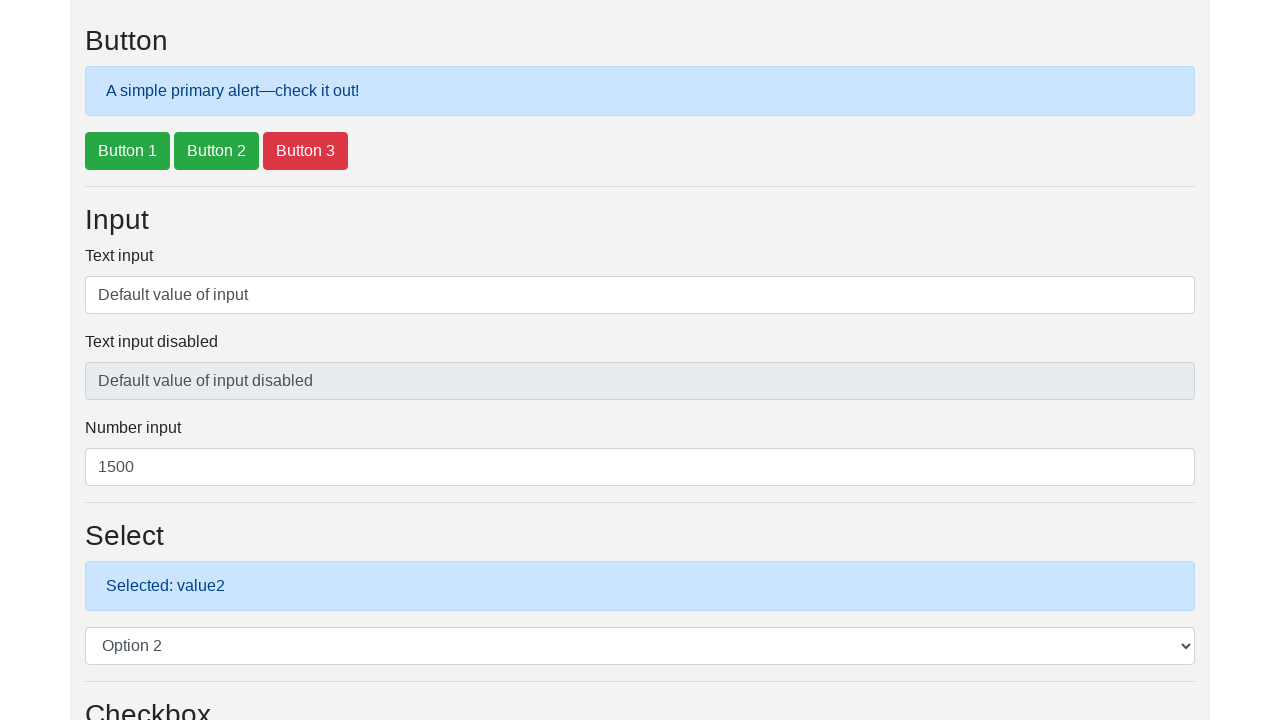